Tests navigation on SkillFactory website by scrolling through the page, hovering over a participation link, clicking it to open a new window, and switching between windows

Starting URL: https://skillfactory.ru/

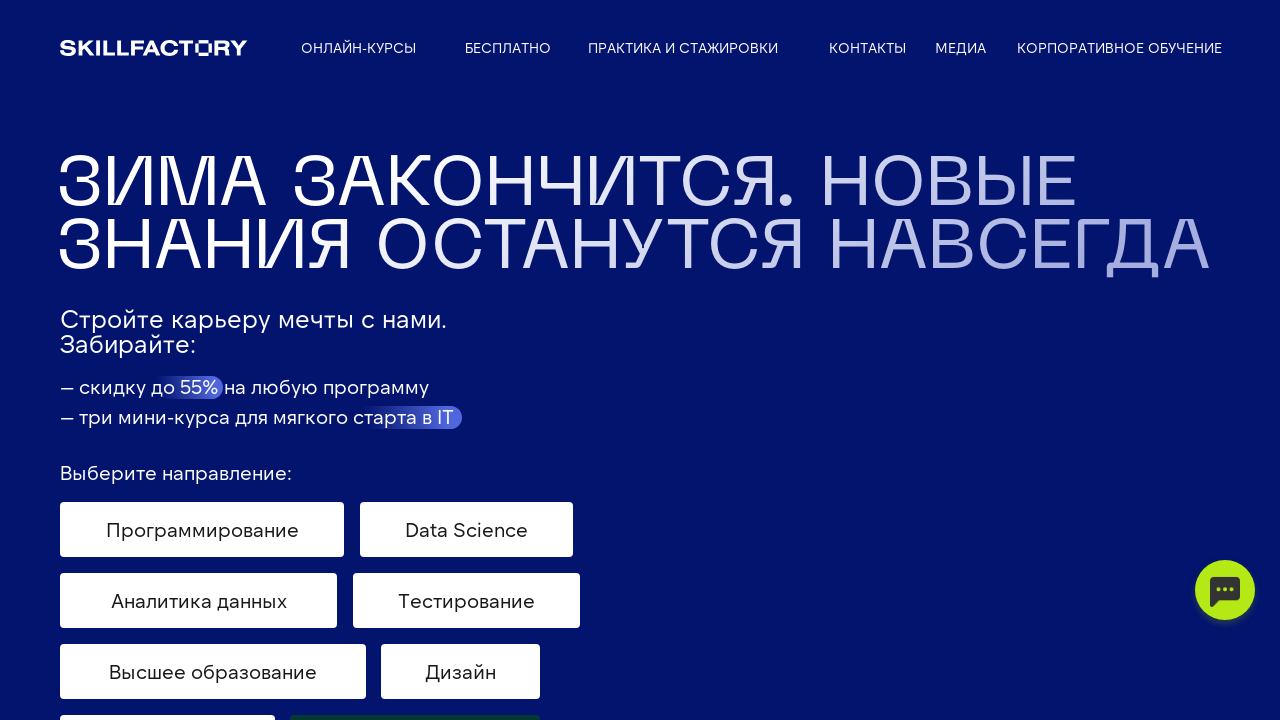

Scrolled page to 600px
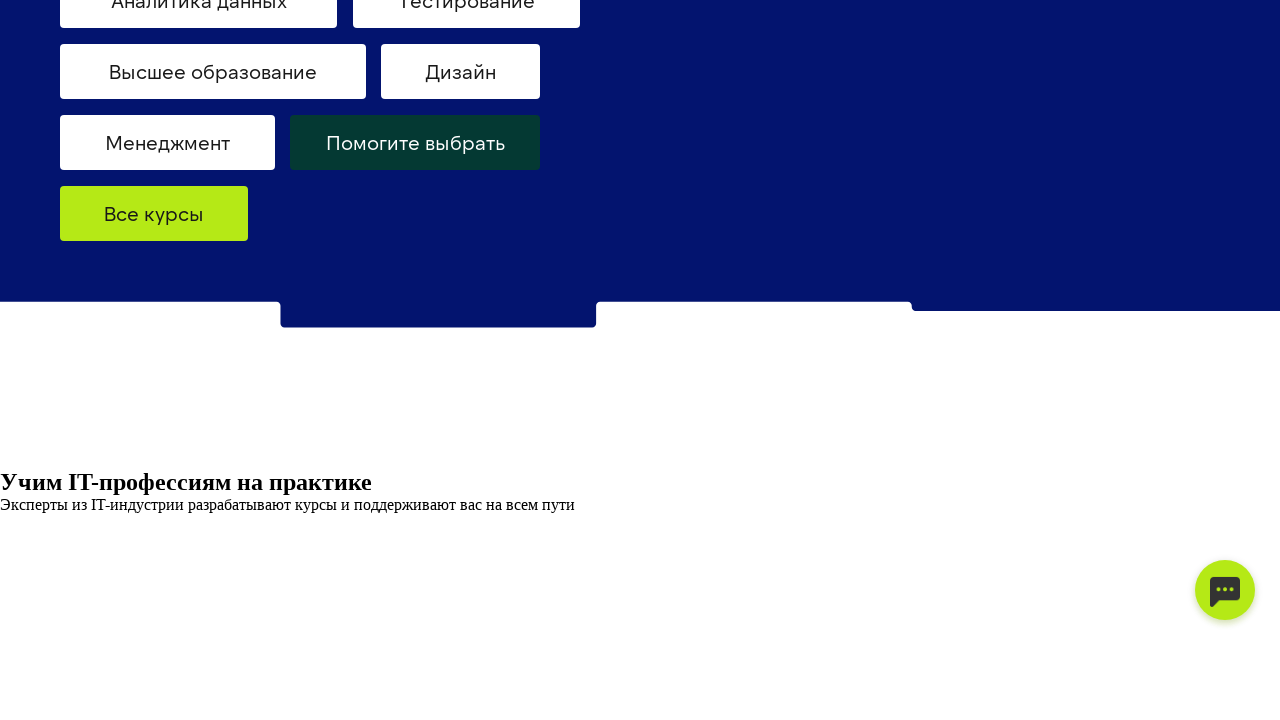

Scrolled page to 1315.2px
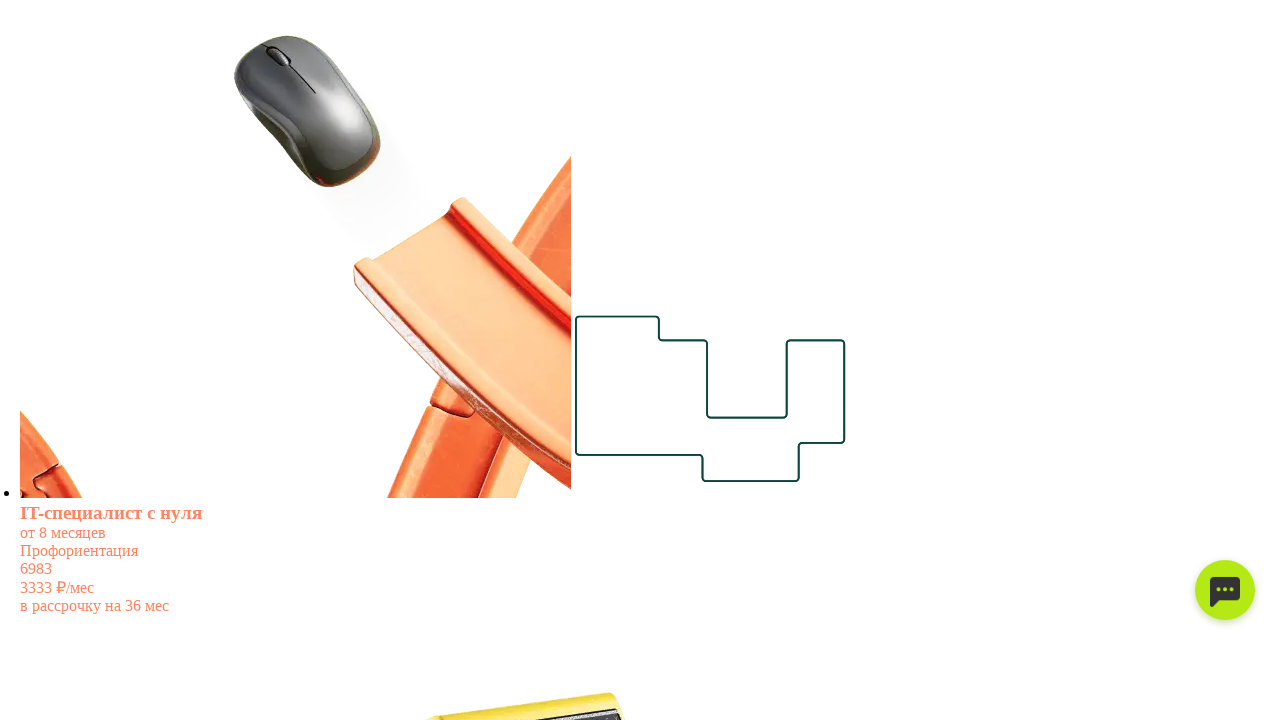

Scrolled page to 2653.6px
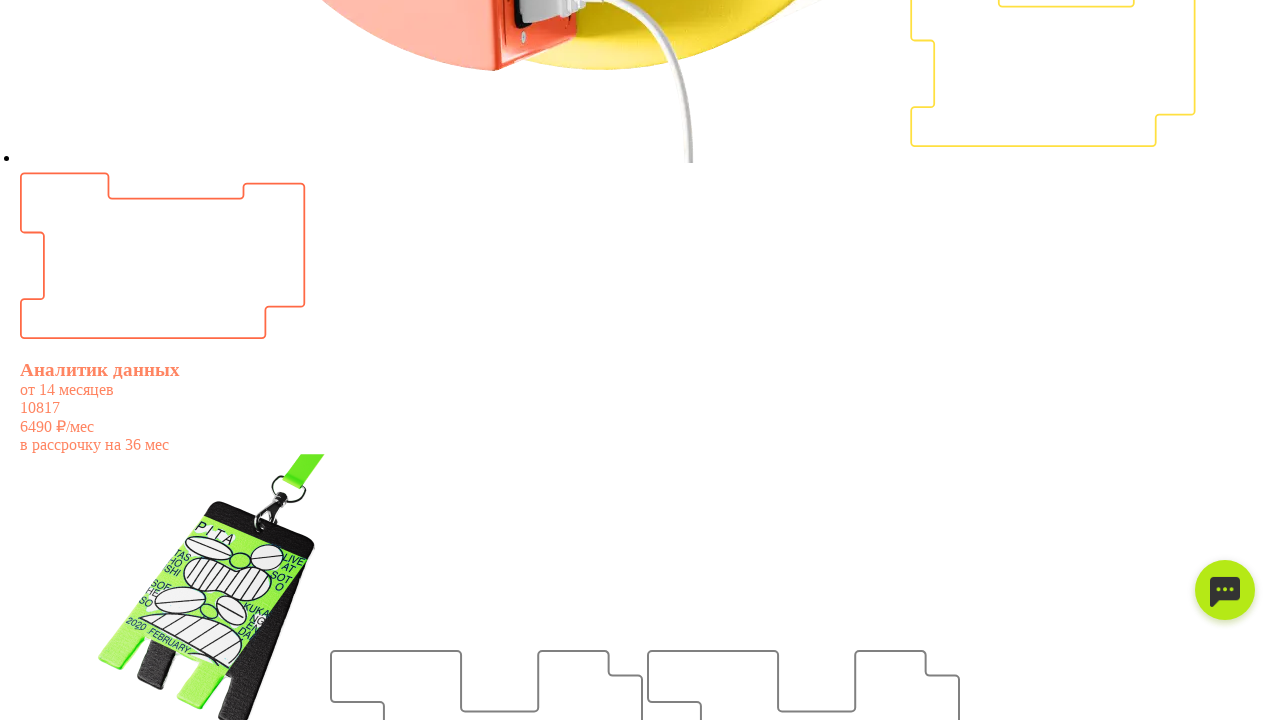

Hovered over participation link at (205, 301) on a:has-text('Участвовать')
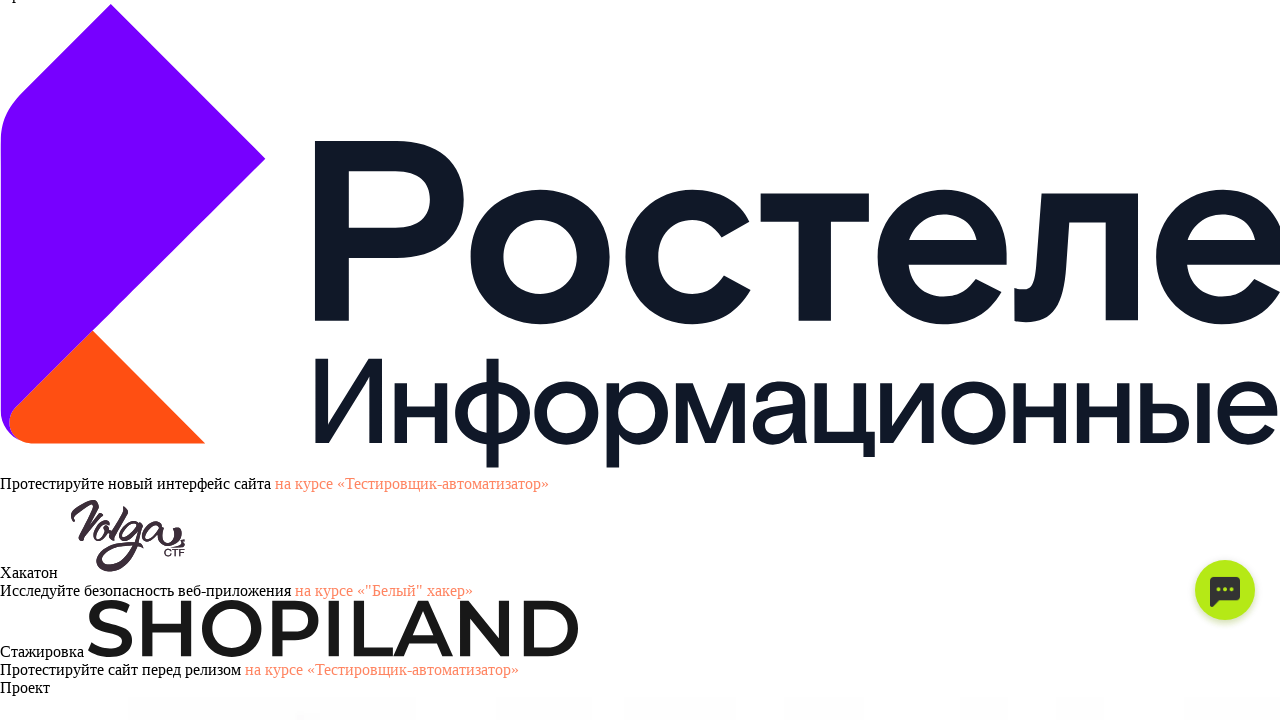

Clicked participation link to open new window at (205, 301) on a:has-text('Участвовать')
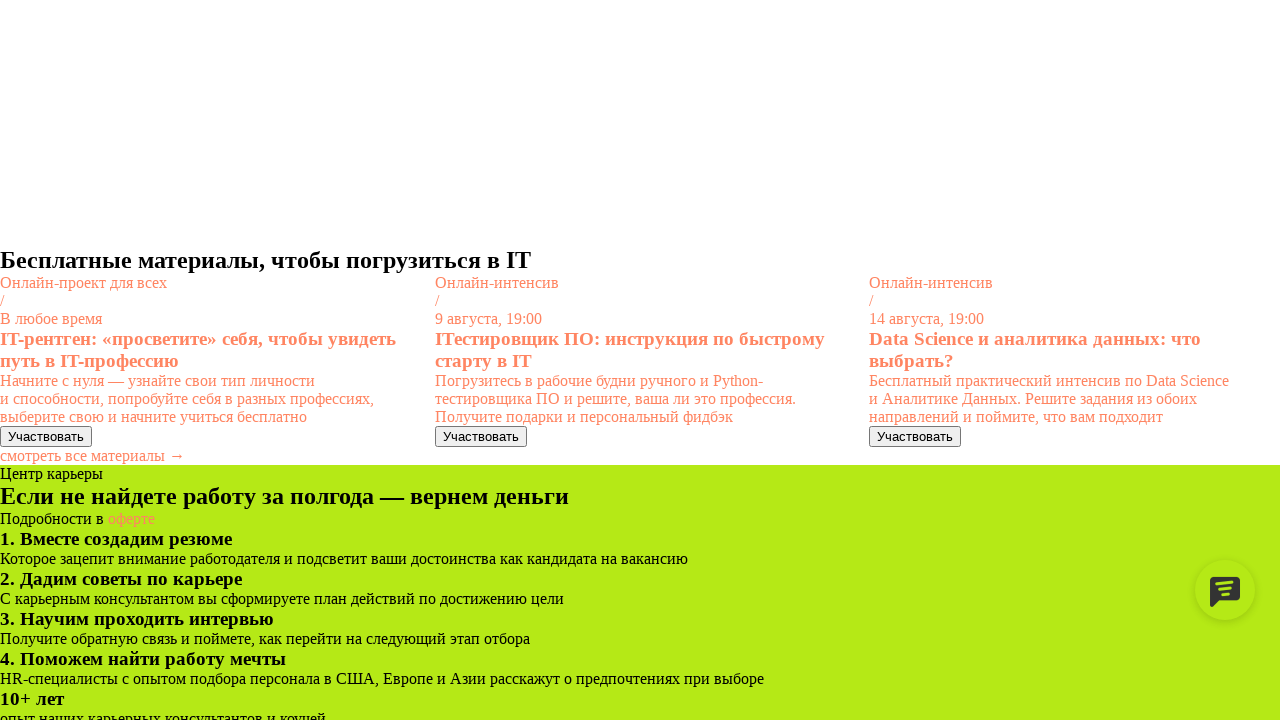

New page loaded
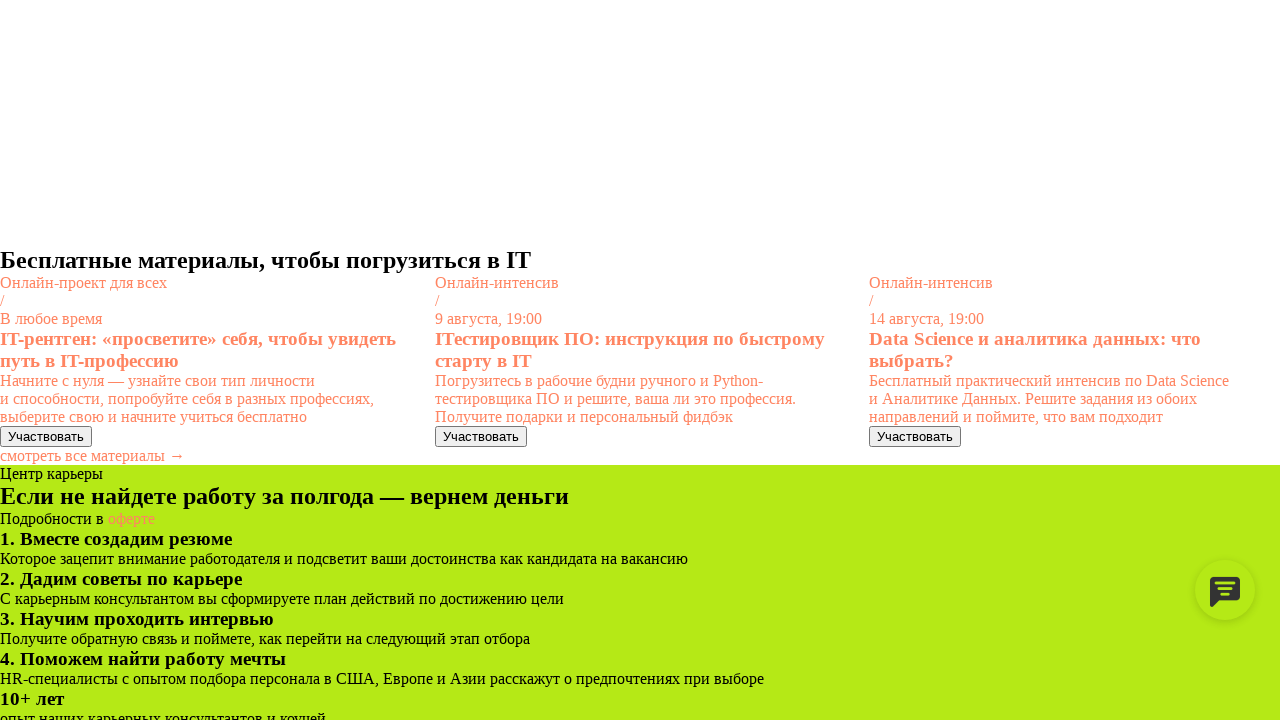

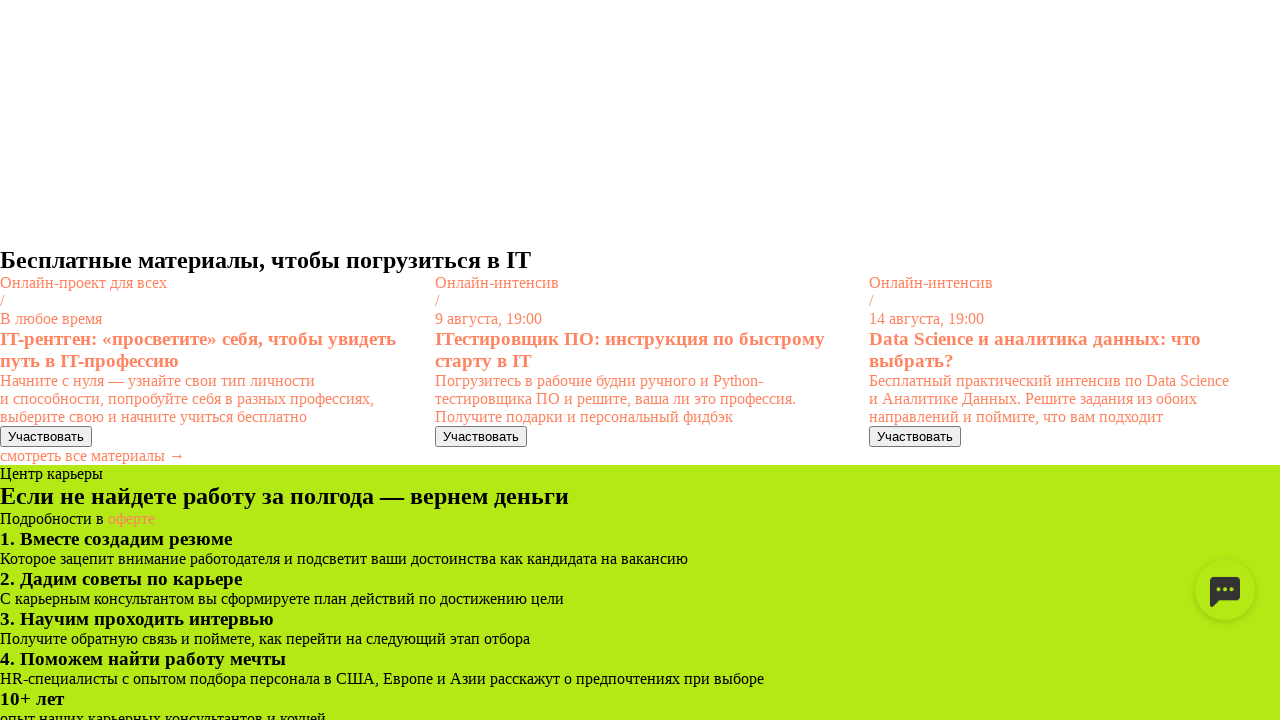